Tests JavaScript alert popup handling by clicking a button that triggers an alert, accepting the dialog, and verifying the result message is displayed

Starting URL: https://the-internet.herokuapp.com/javascript_alerts

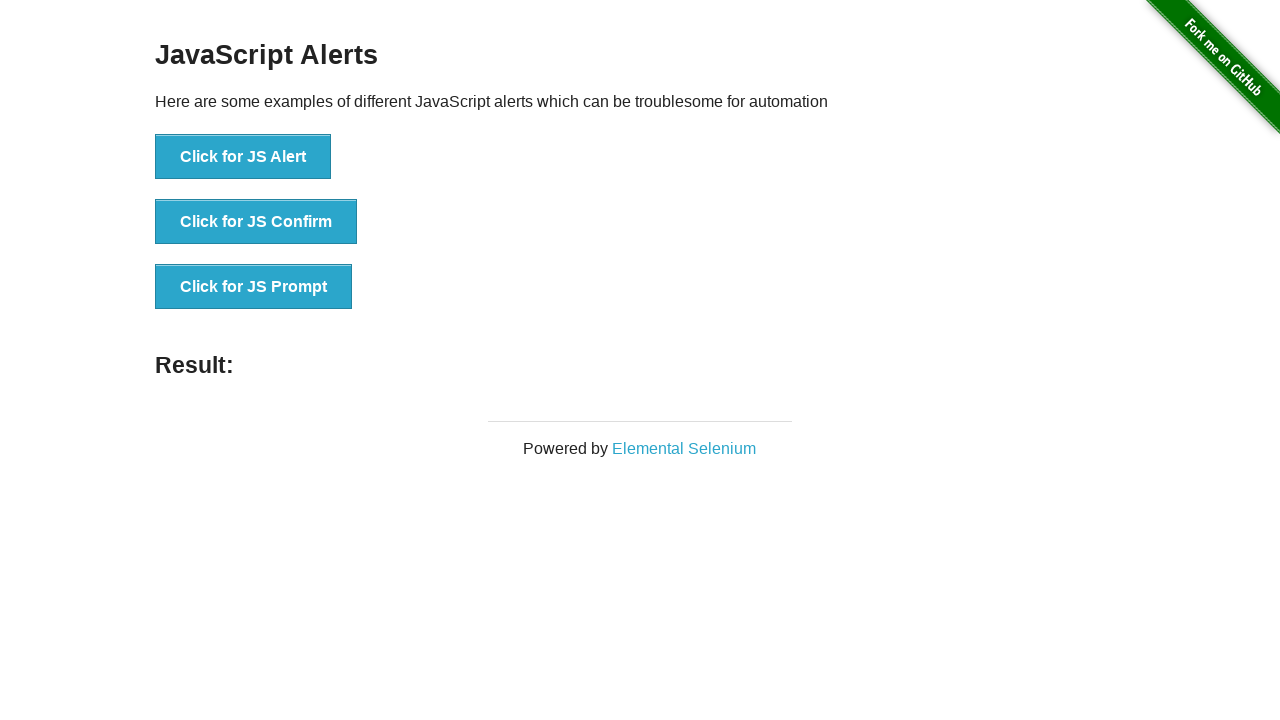

Set up dialog handler to accept JavaScript alerts
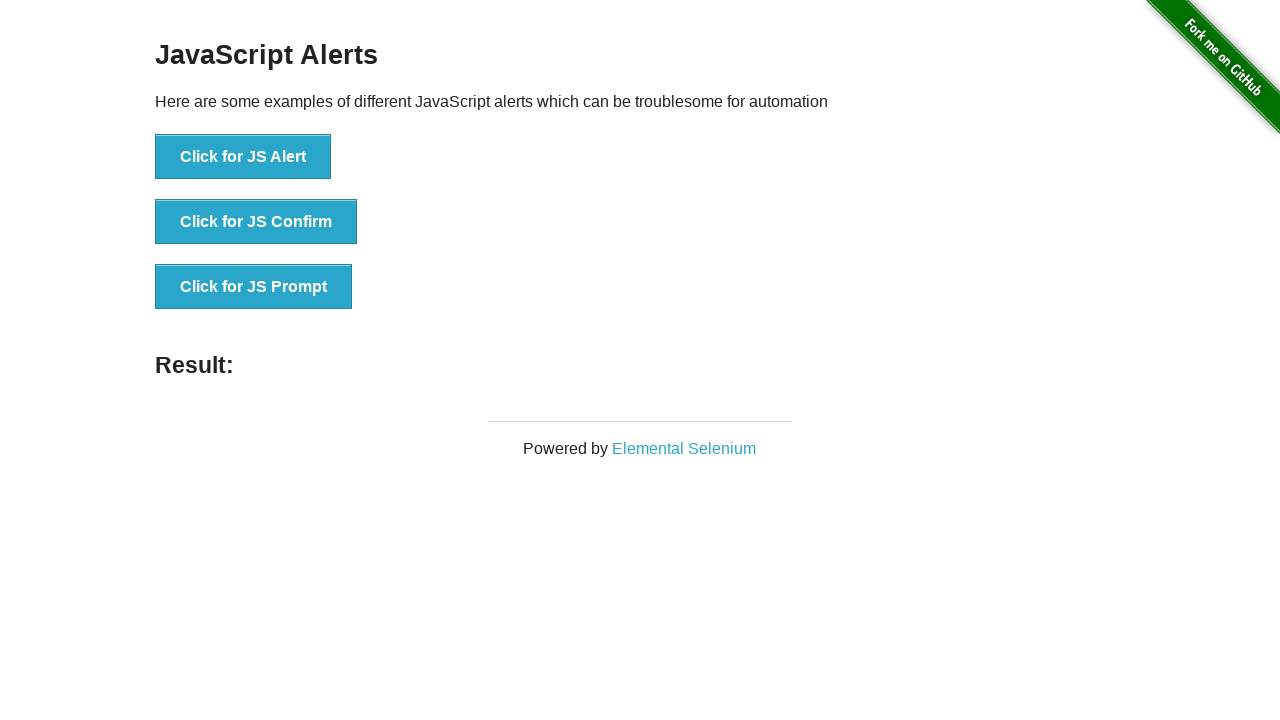

Clicked button to trigger JavaScript alert at (243, 157) on xpath=//button[text()='Click for JS Alert']
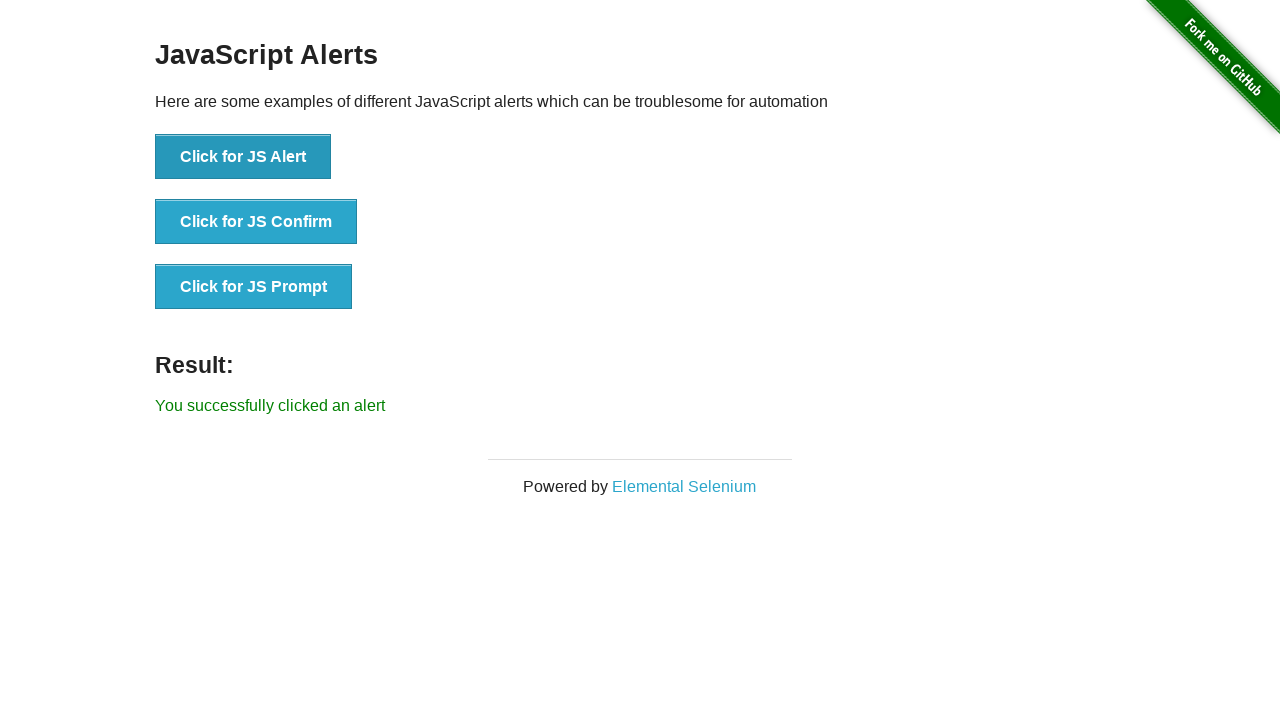

Result message element appeared after accepting alert
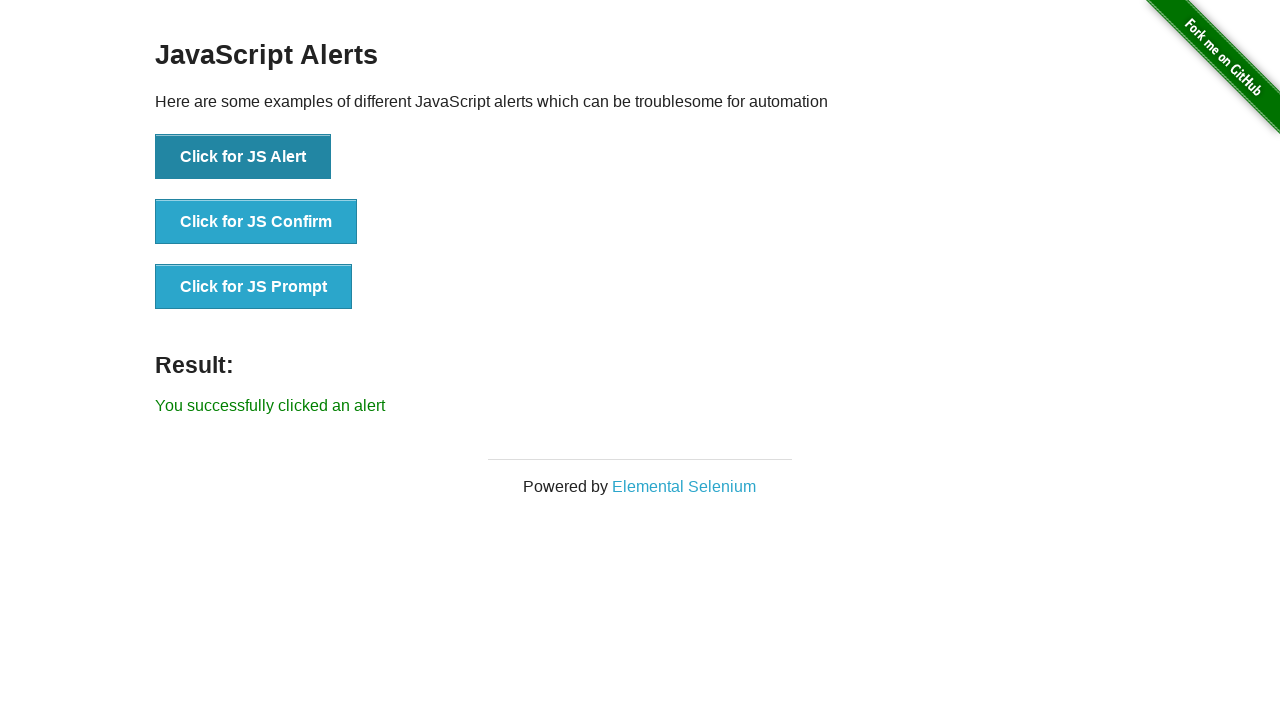

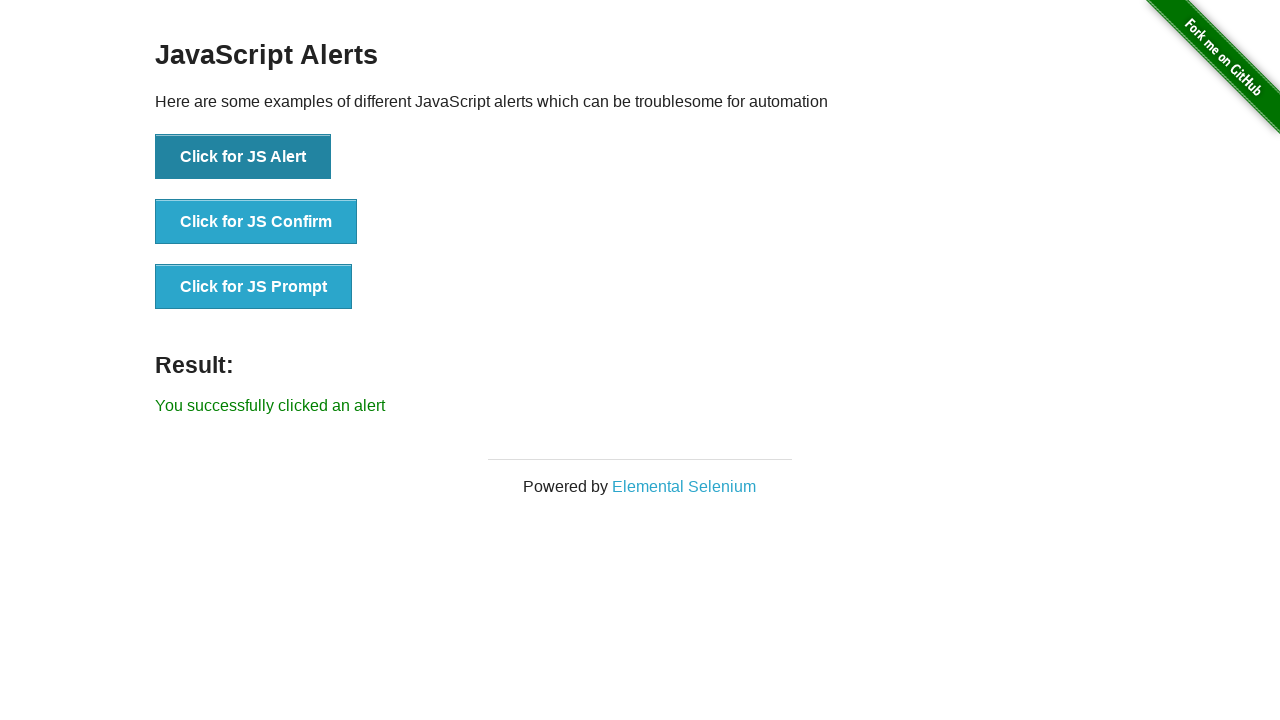